Tests date picker calendar navigation by clicking the date input to open calendar, navigating back 10 months using Prev button, and selecting day 15.

Starting URL: https://kristinek.github.io/site/examples/actions

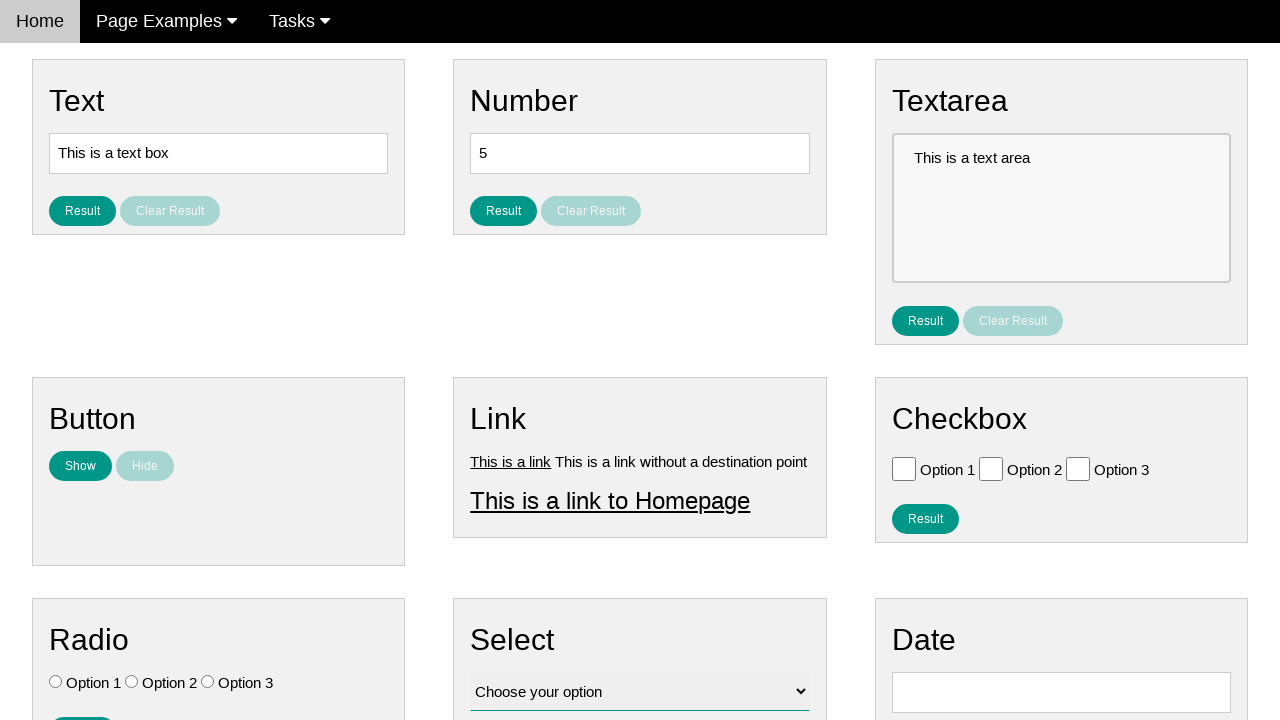

Clicked date input to open calendar at (1061, 692) on input#vfb-8
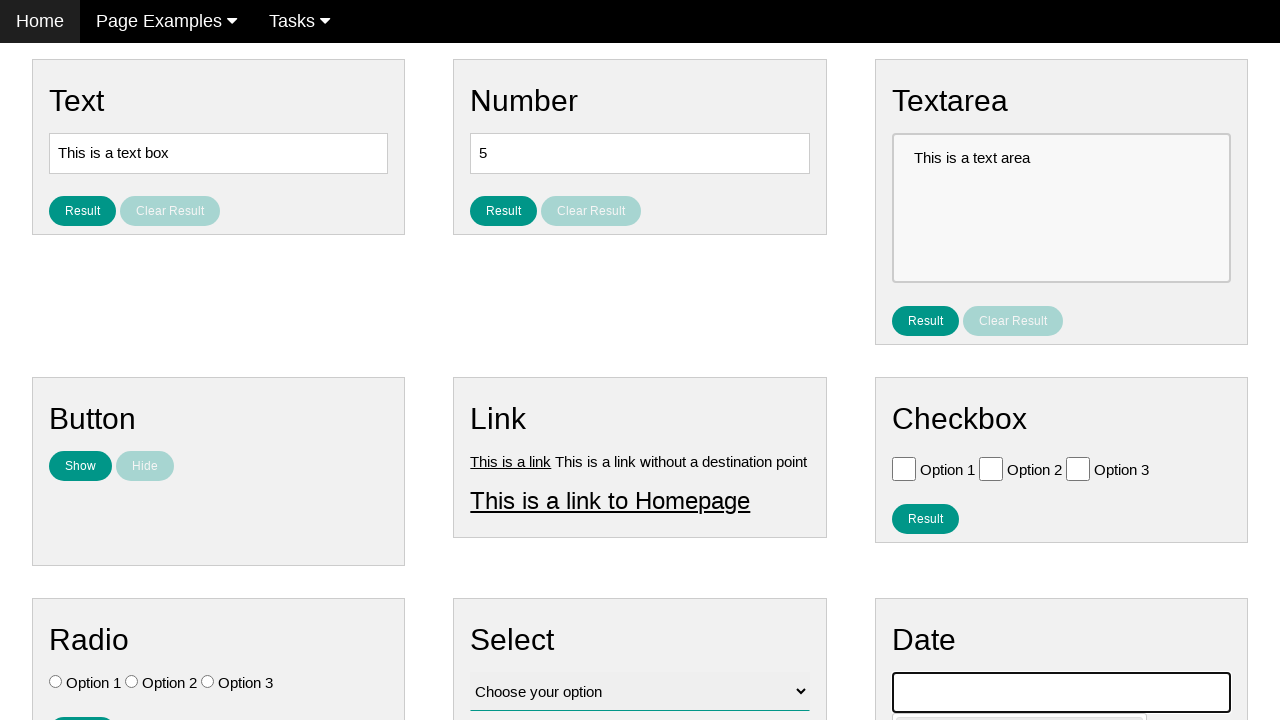

Clicked Prev button to navigate back one month (iteration 1/10) at (912, 408) on xpath=//span[text()='Prev']
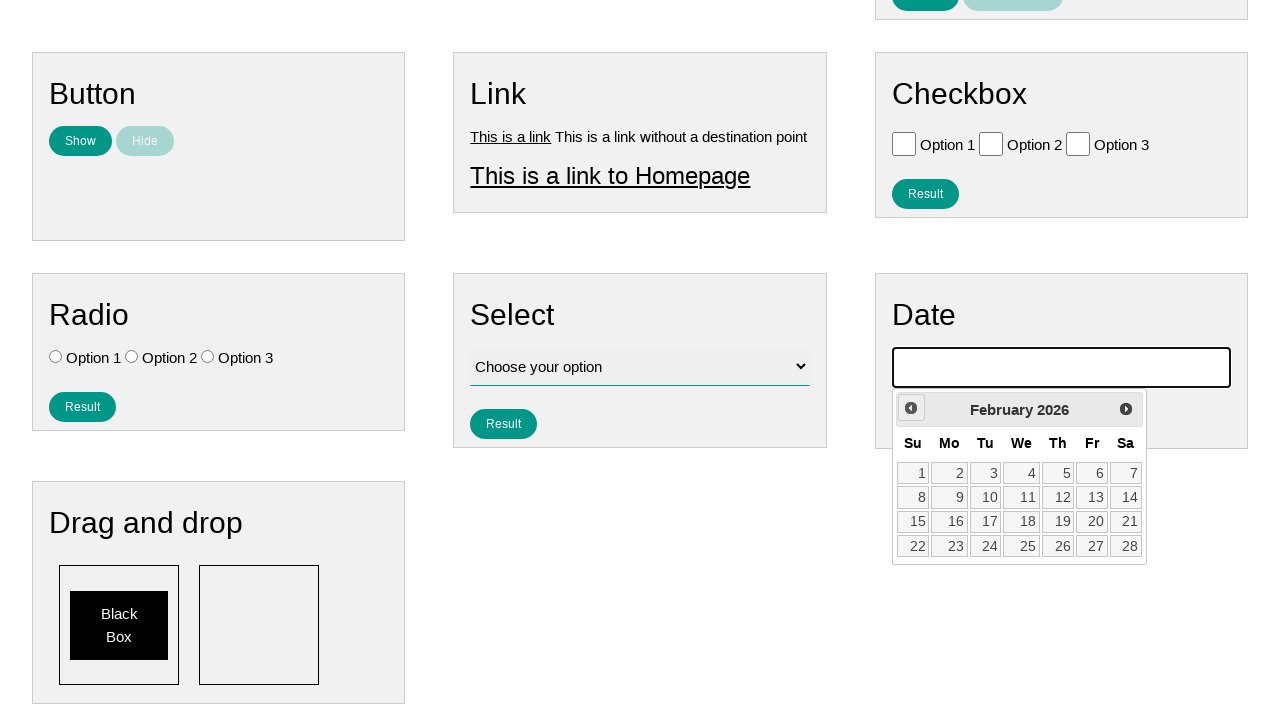

Clicked Prev button to navigate back one month (iteration 2/10) at (911, 408) on xpath=//span[text()='Prev']
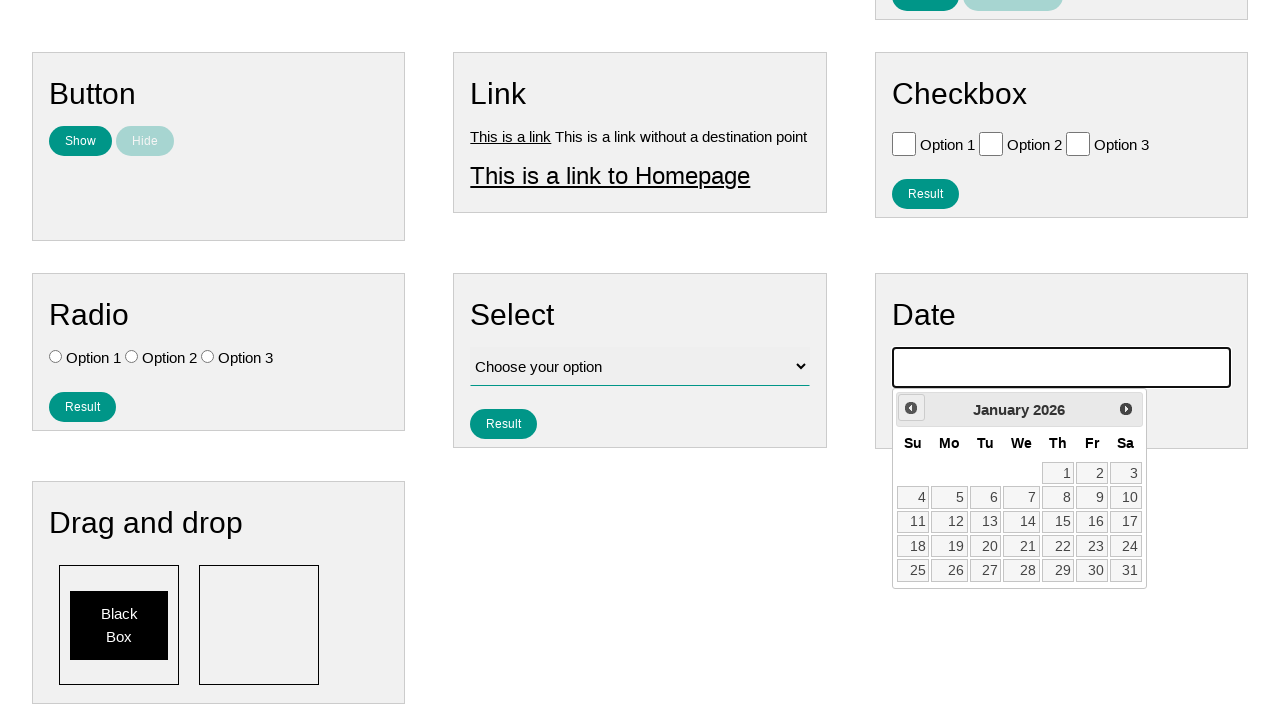

Clicked Prev button to navigate back one month (iteration 3/10) at (911, 408) on xpath=//span[text()='Prev']
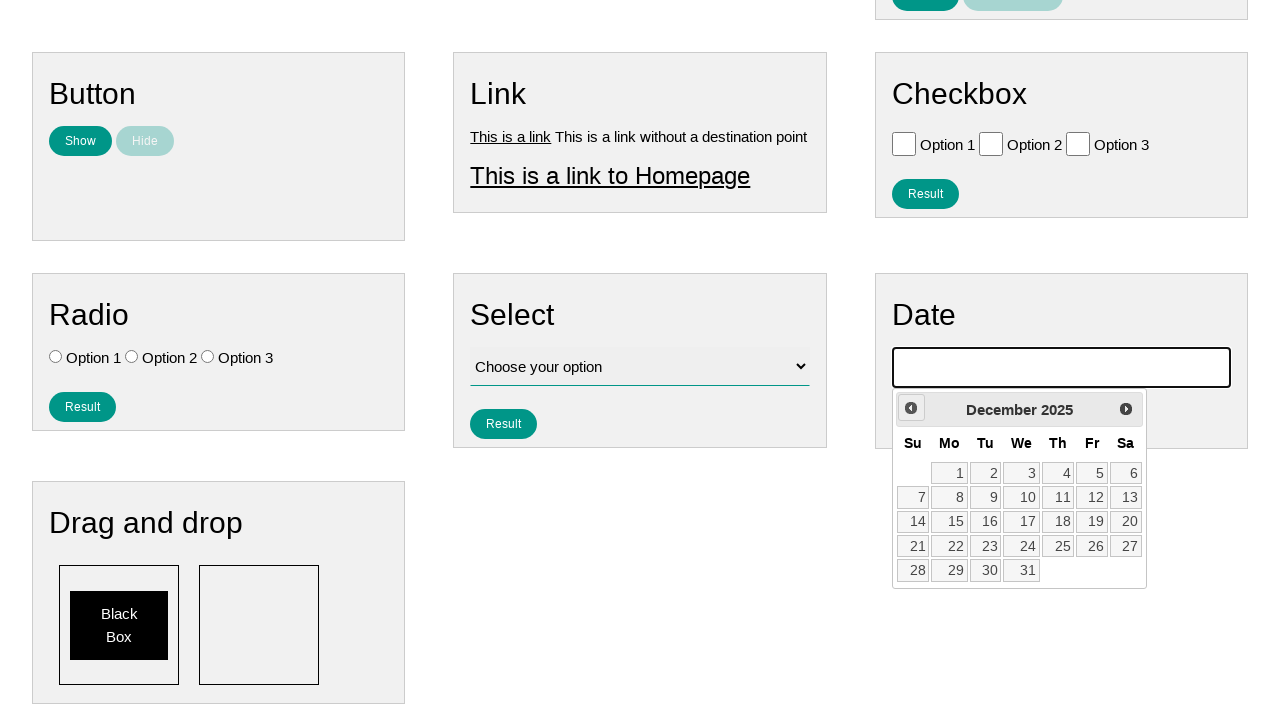

Clicked Prev button to navigate back one month (iteration 4/10) at (911, 408) on xpath=//span[text()='Prev']
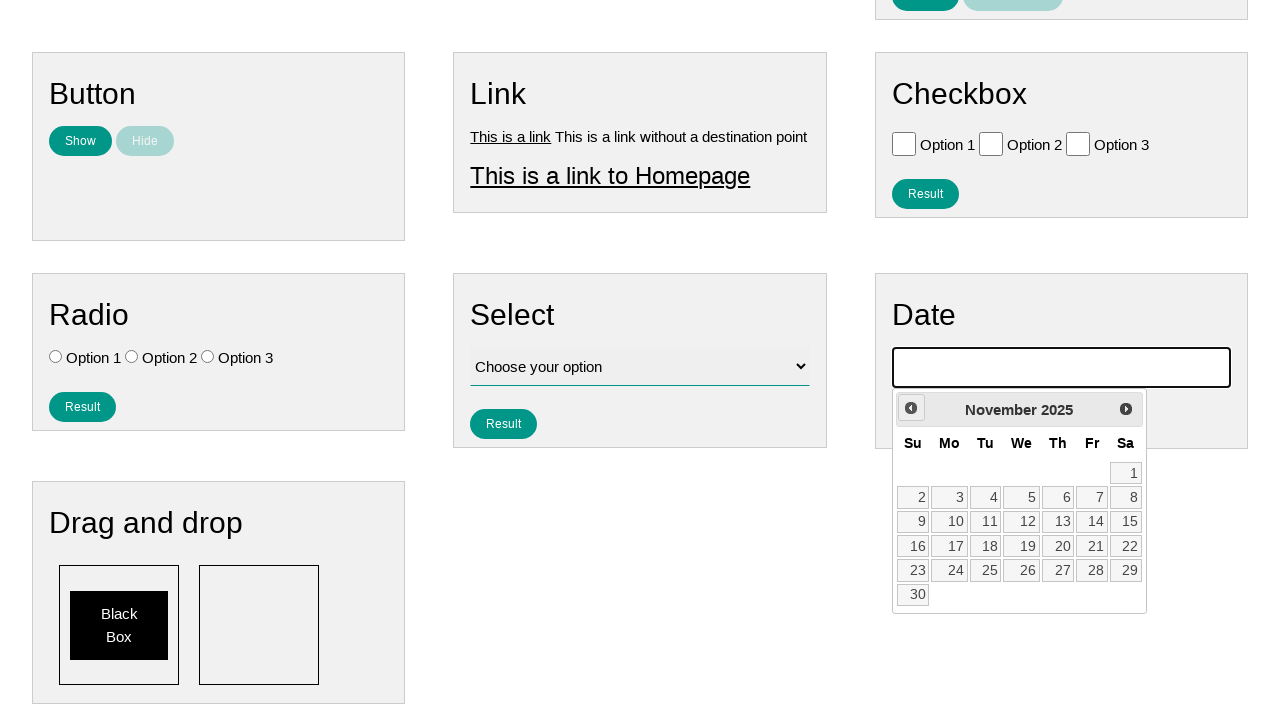

Clicked Prev button to navigate back one month (iteration 5/10) at (911, 408) on xpath=//span[text()='Prev']
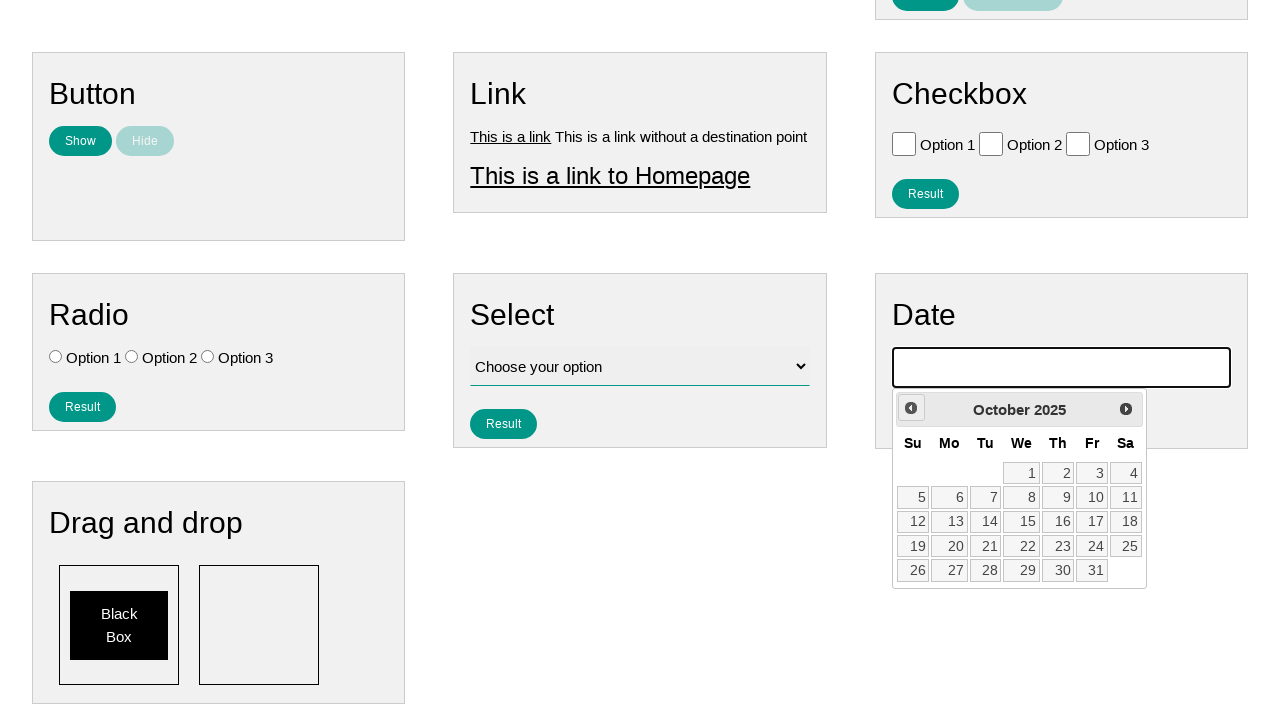

Clicked Prev button to navigate back one month (iteration 6/10) at (911, 408) on xpath=//span[text()='Prev']
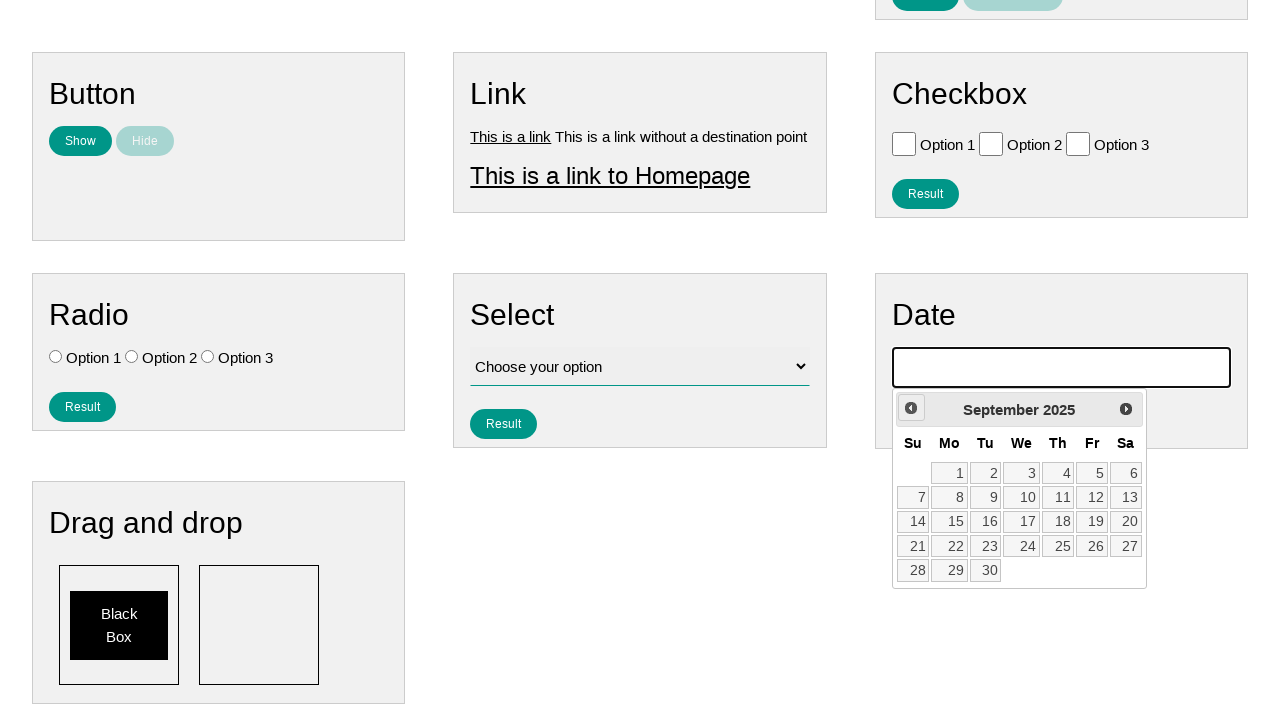

Clicked Prev button to navigate back one month (iteration 7/10) at (911, 408) on xpath=//span[text()='Prev']
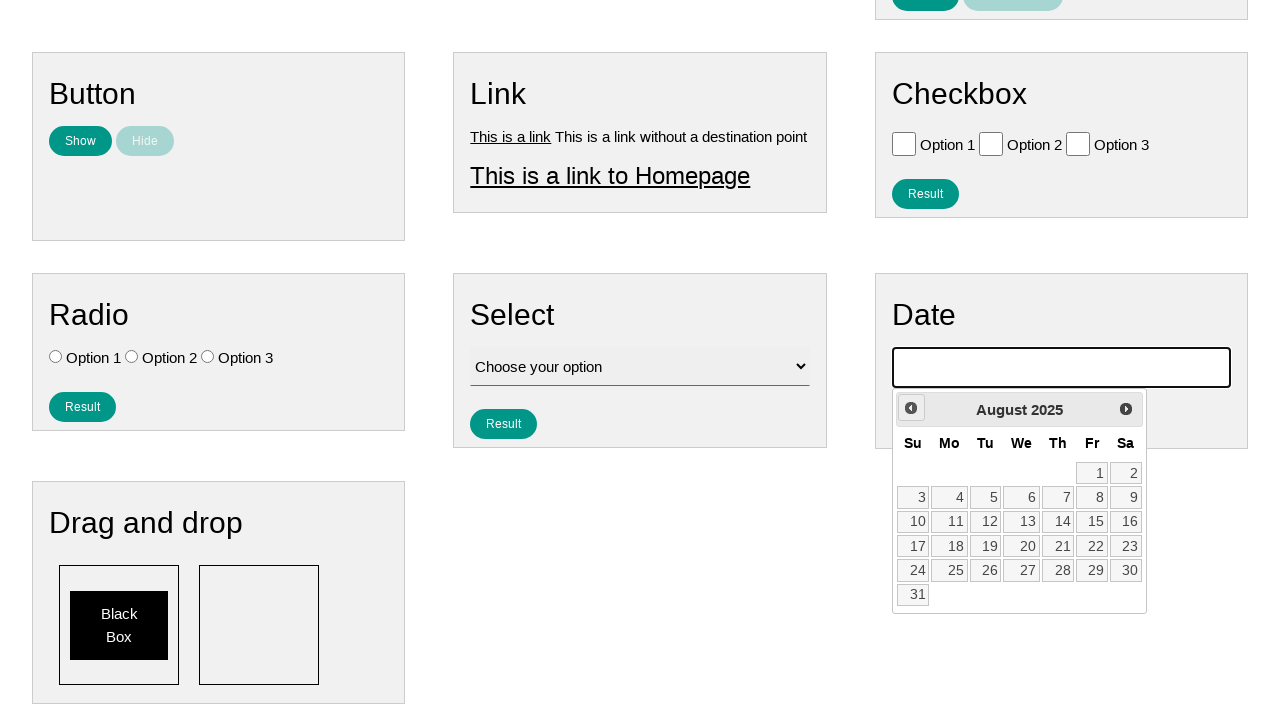

Clicked Prev button to navigate back one month (iteration 8/10) at (911, 408) on xpath=//span[text()='Prev']
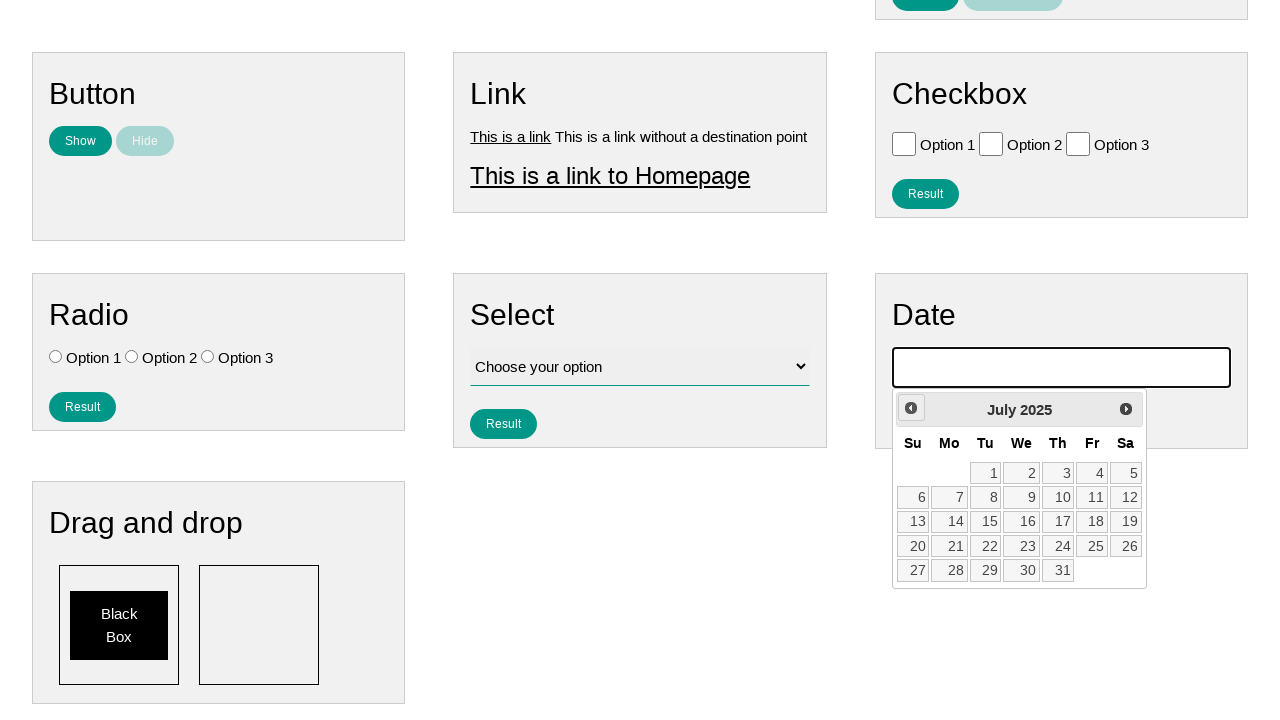

Clicked Prev button to navigate back one month (iteration 9/10) at (911, 408) on xpath=//span[text()='Prev']
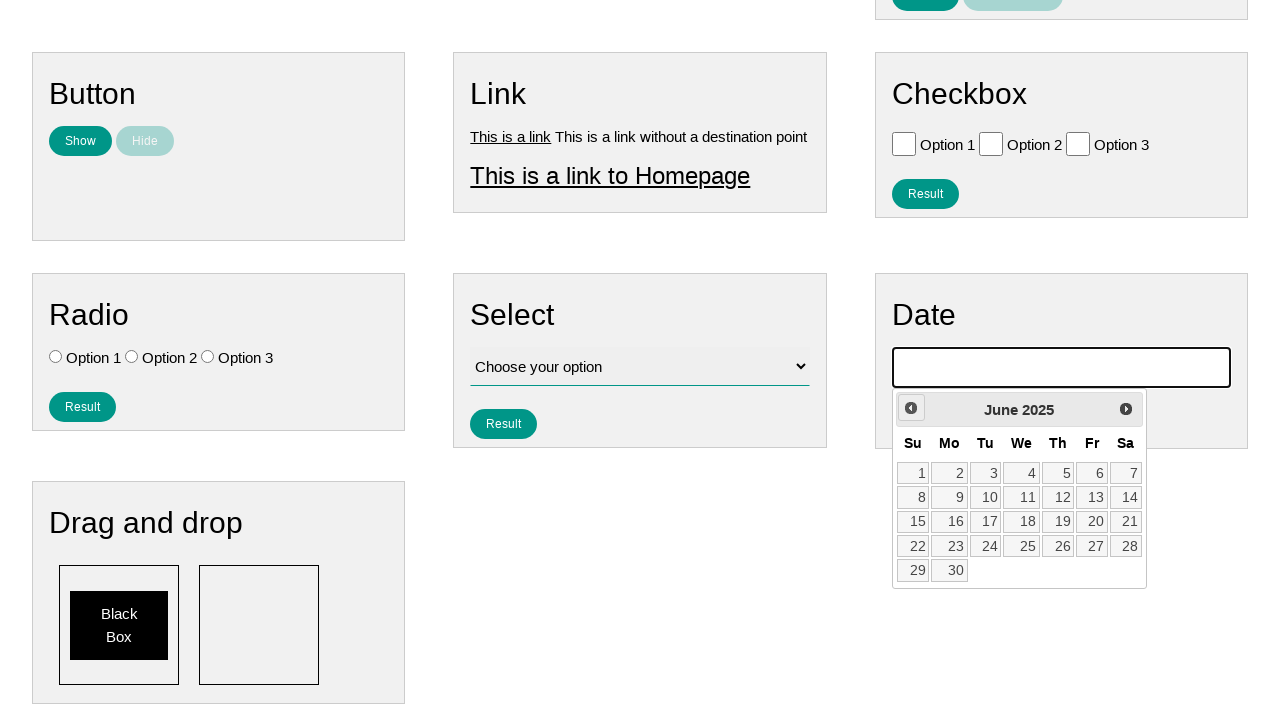

Clicked Prev button to navigate back one month (iteration 10/10) at (911, 408) on xpath=//span[text()='Prev']
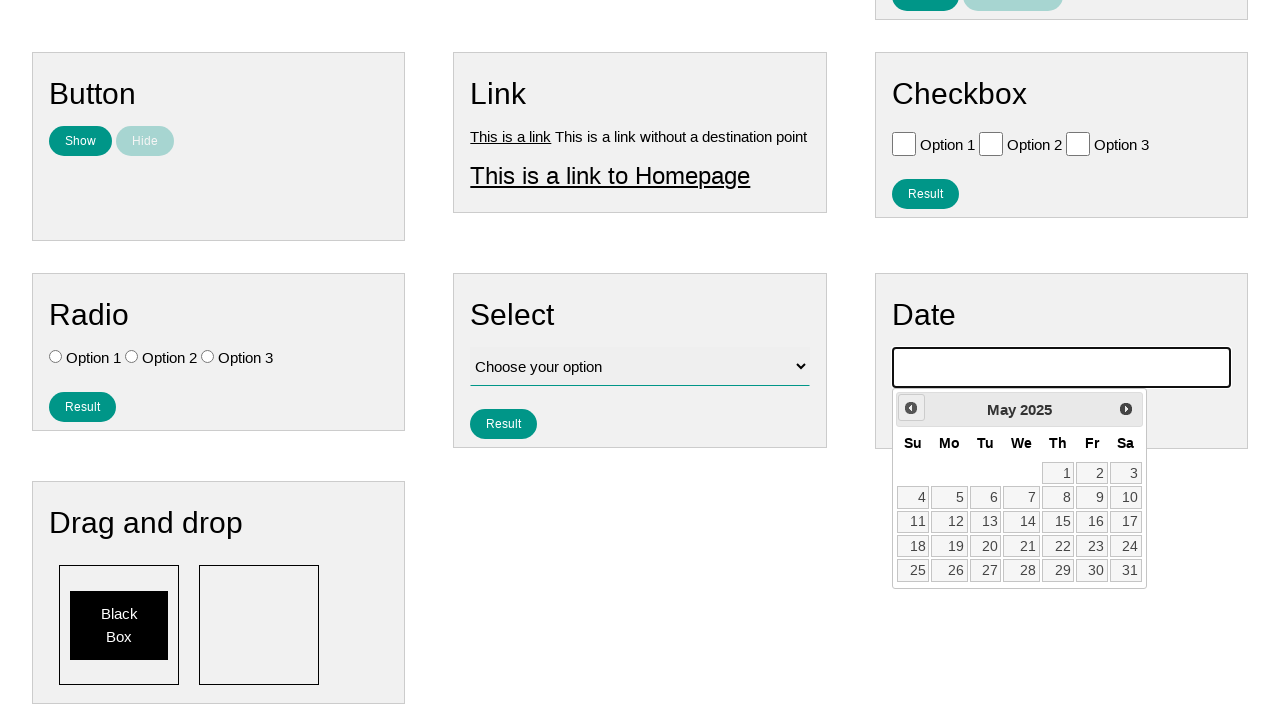

Selected day 15 from calendar at (1058, 522) on xpath=//a[text()='15']
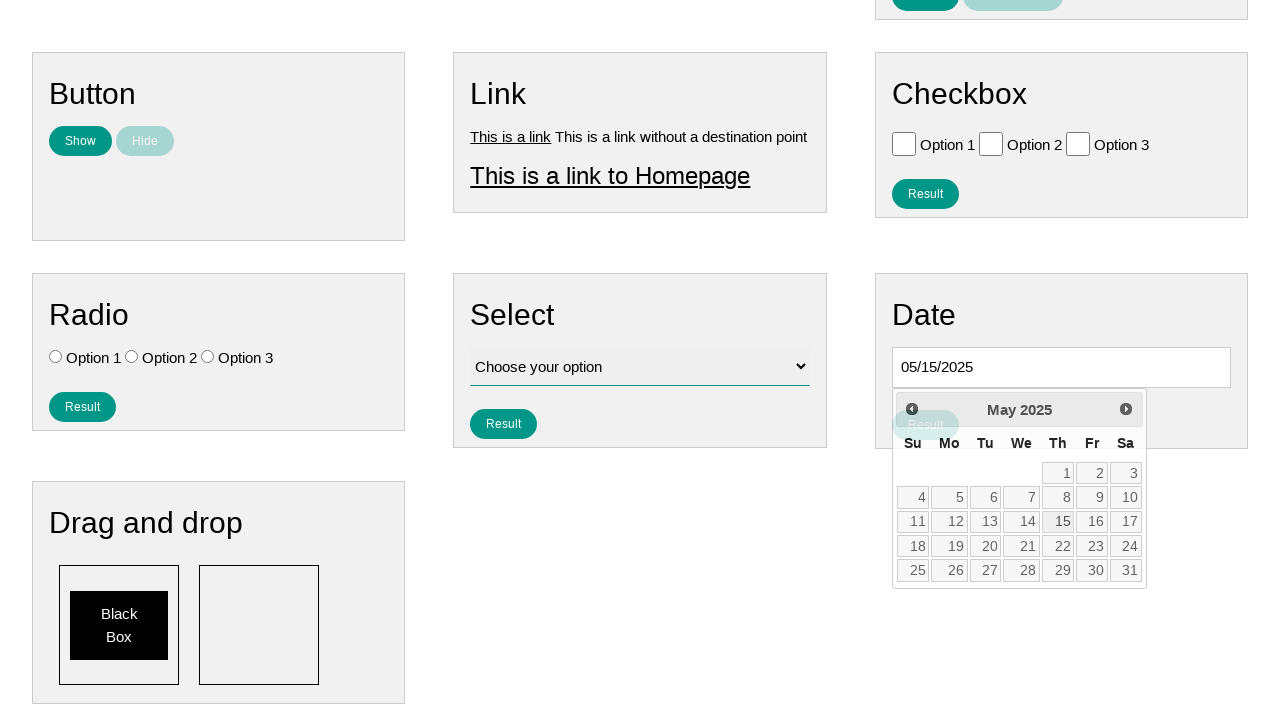

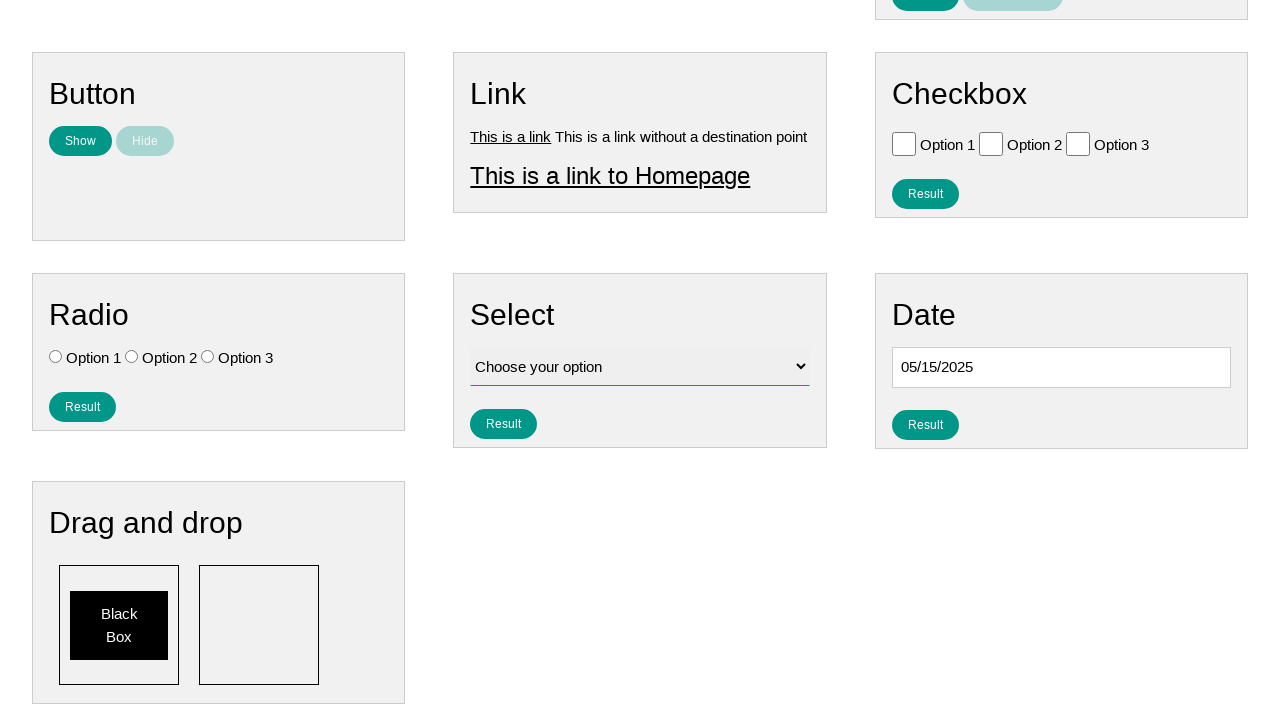